Waits for a price to reach $100, books it, then solves a math problem and submits the answer

Starting URL: http://suninjuly.github.io/explicit_wait2.html

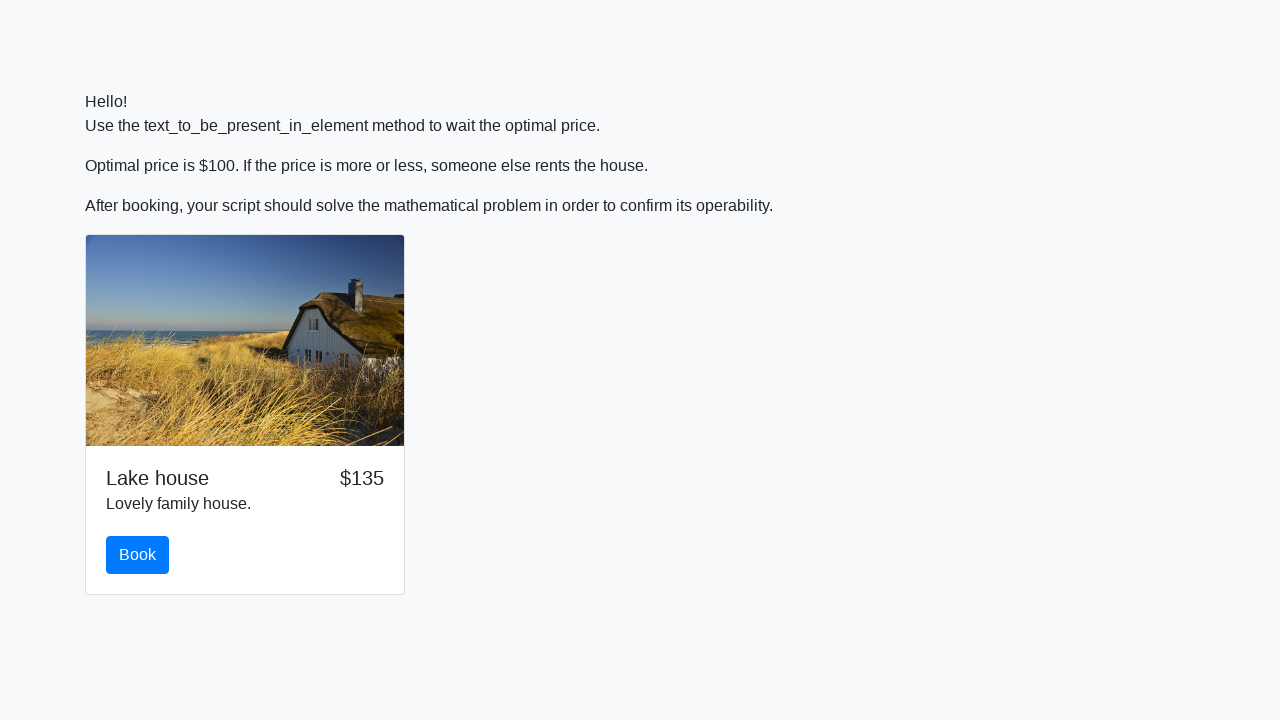

Waited for price to reach $100
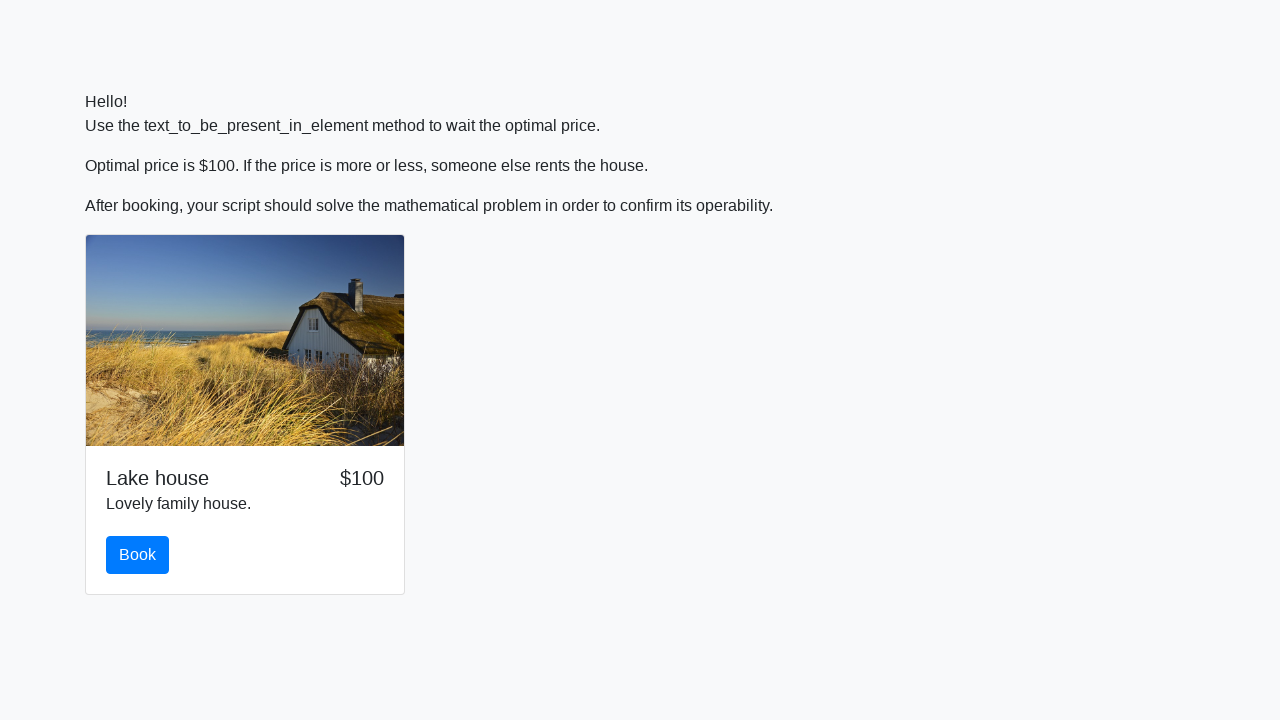

Clicked book button at (138, 555) on #book
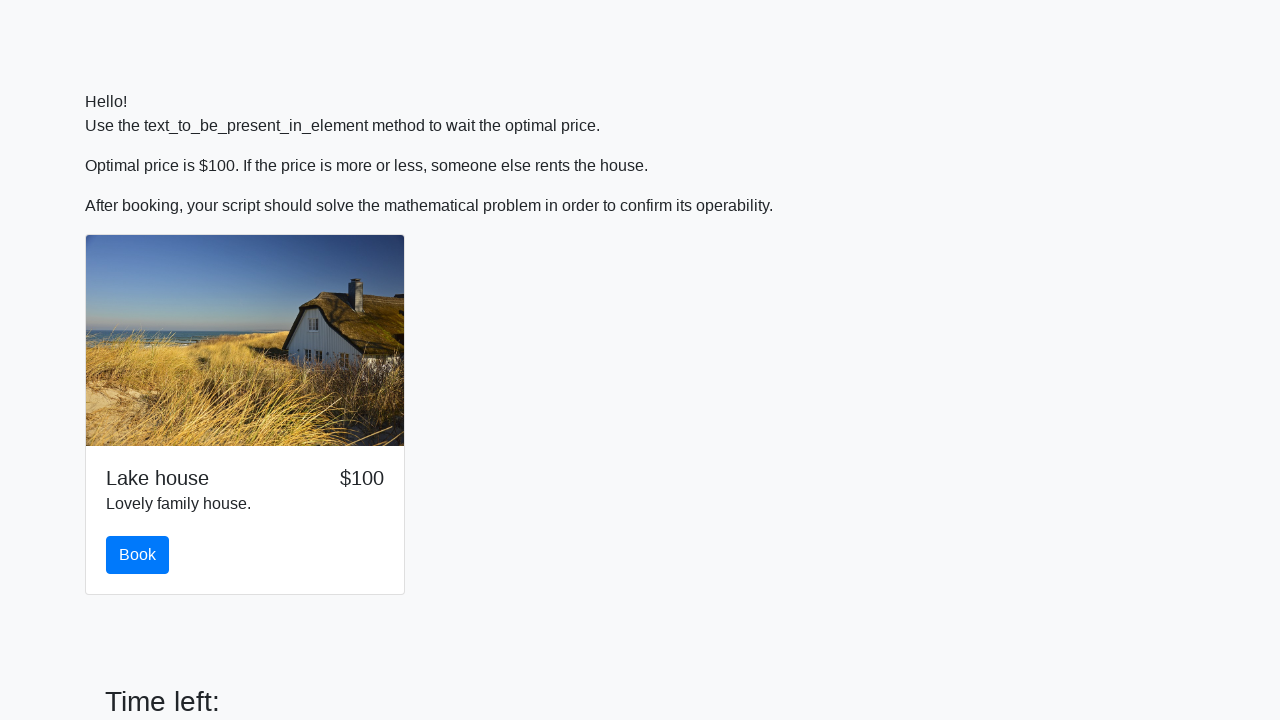

Retrieved x value: 796
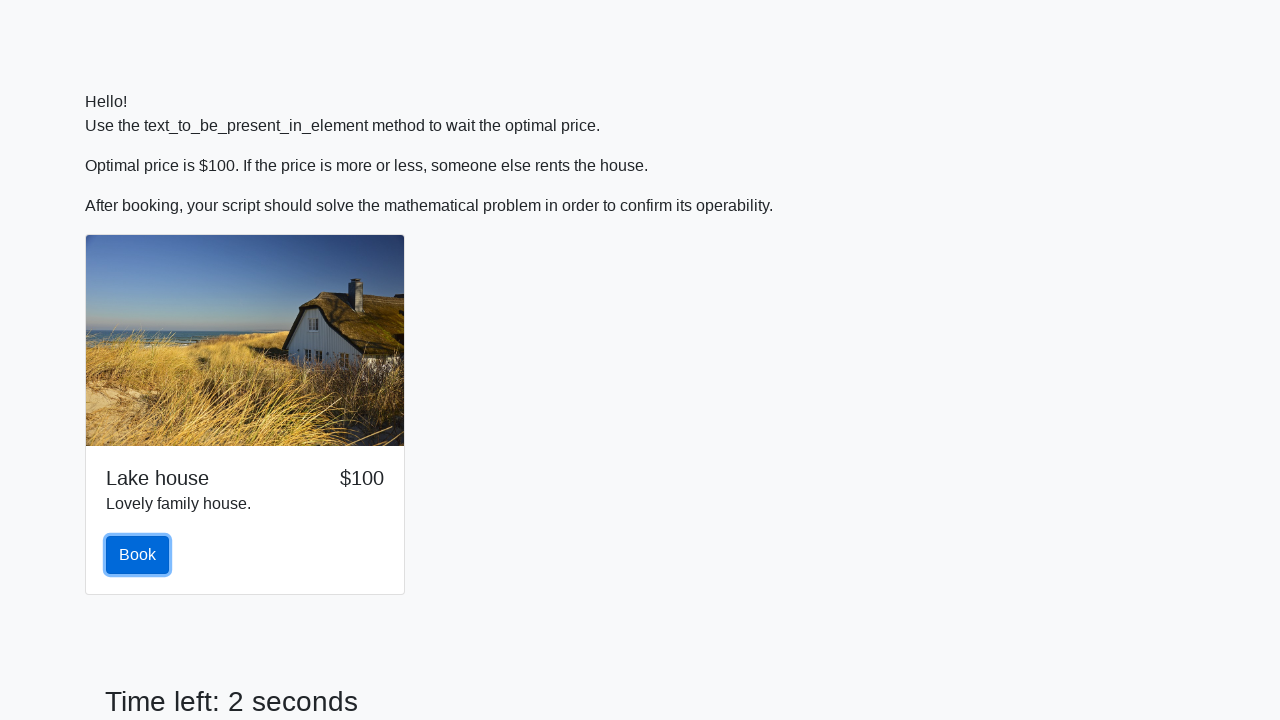

Calculated result: 2.4053022222319056
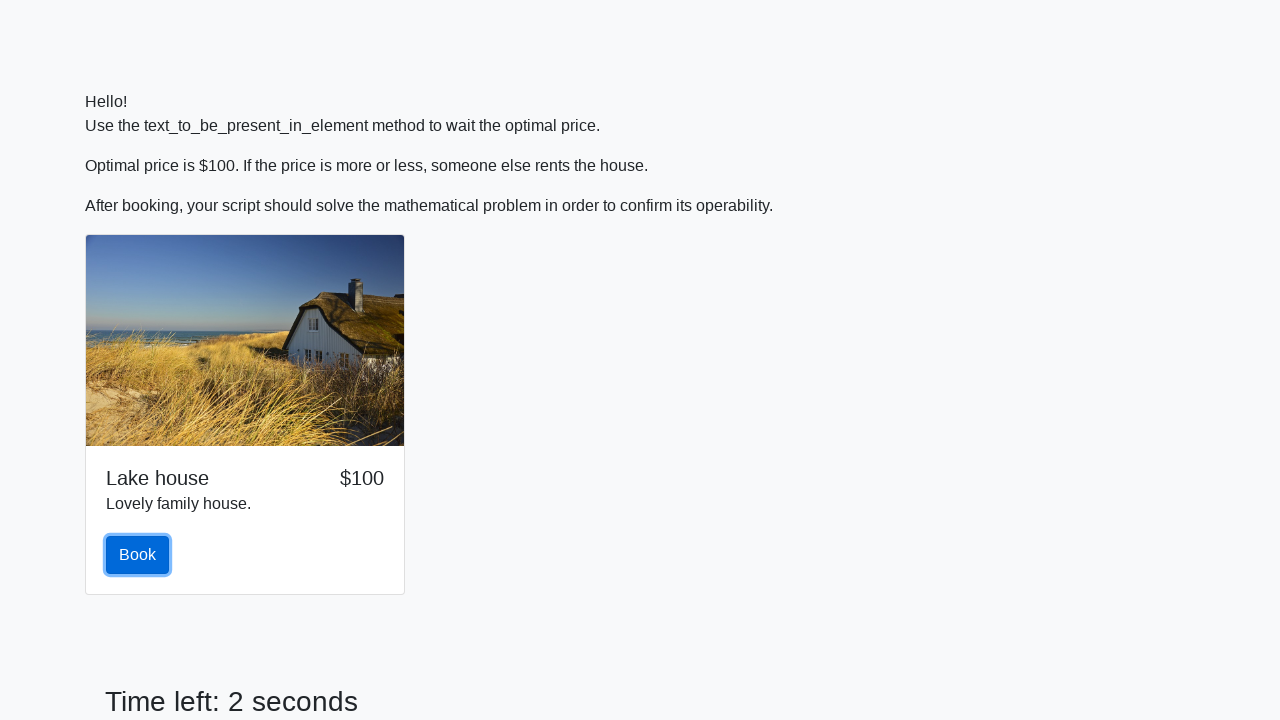

Filled answer field with calculated result on #answer
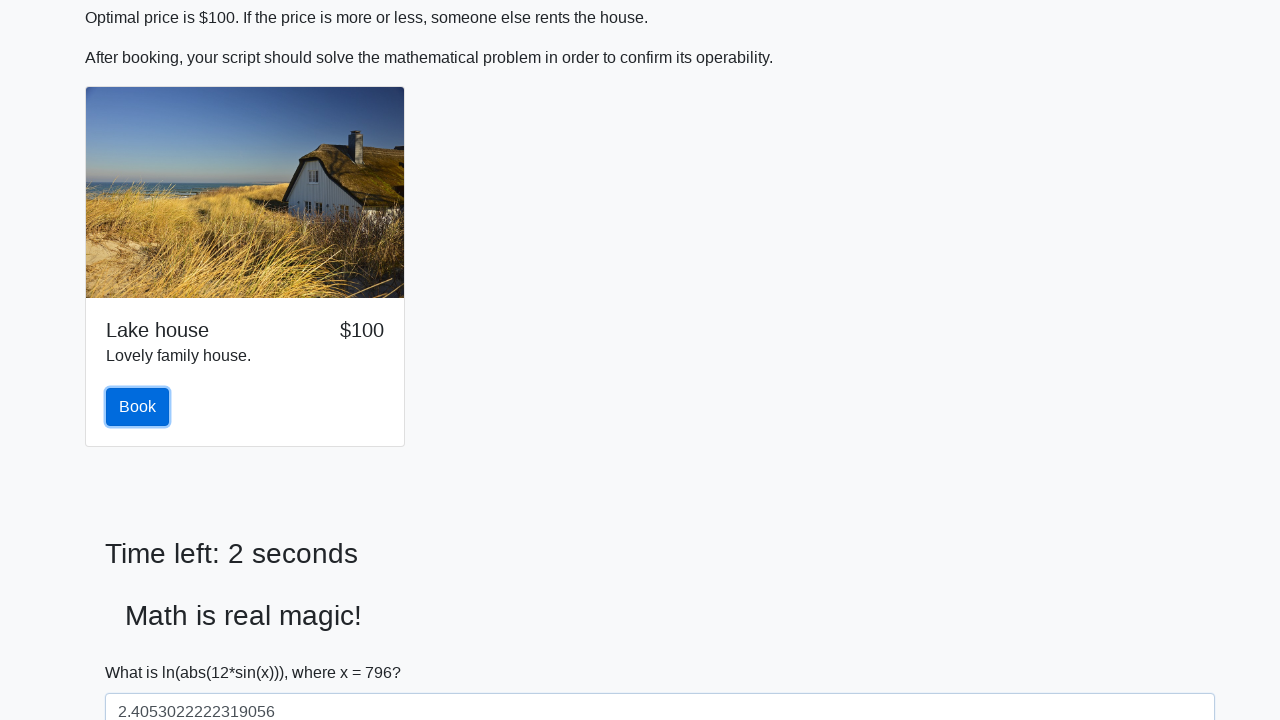

Clicked solve button to submit answer at (143, 651) on #solve
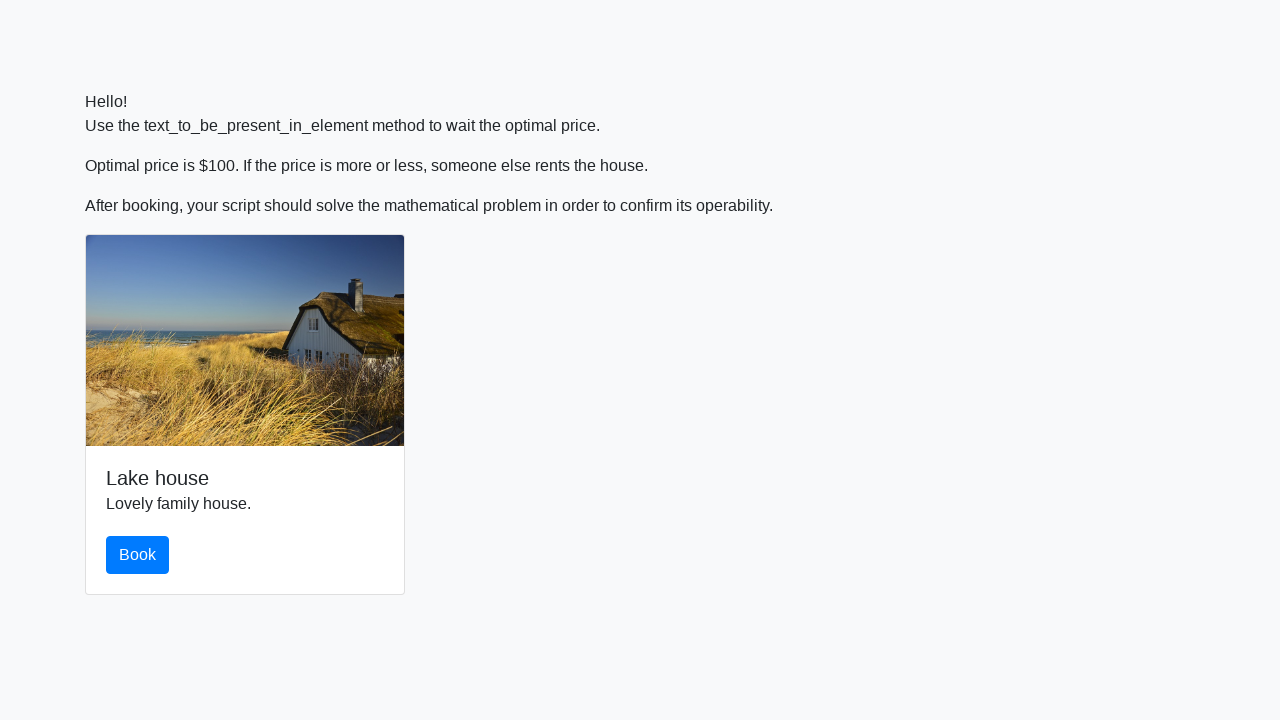

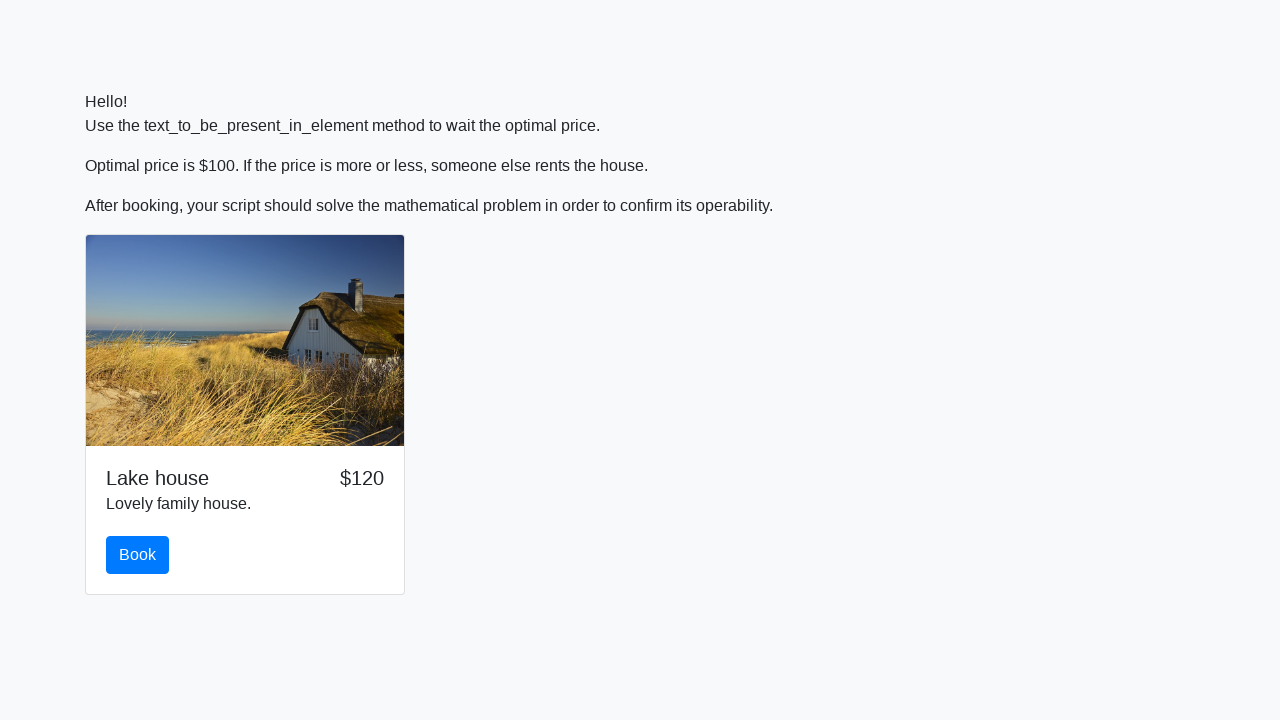